Navigates to a page with many elements and highlights a specific element by changing its border style using JavaScript, then reverts the style after a delay.

Starting URL: http://the-internet.herokuapp.com/large

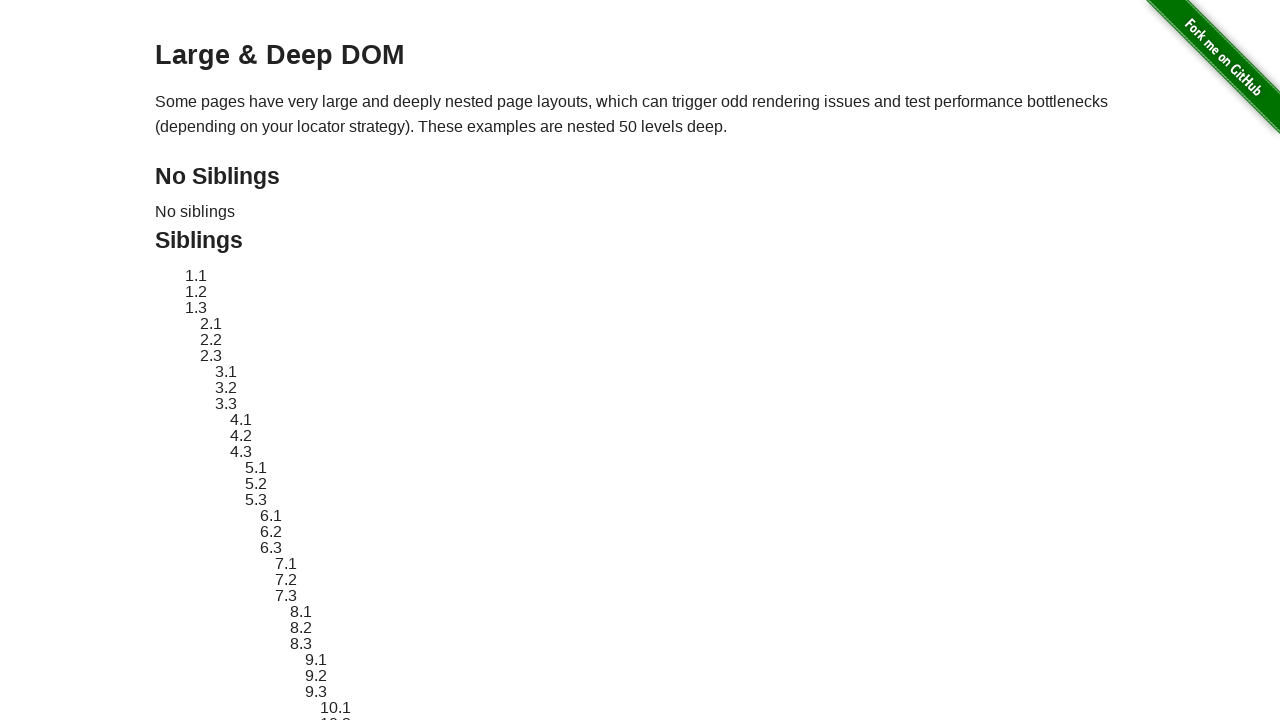

Target element #sibling-2.3 is visible
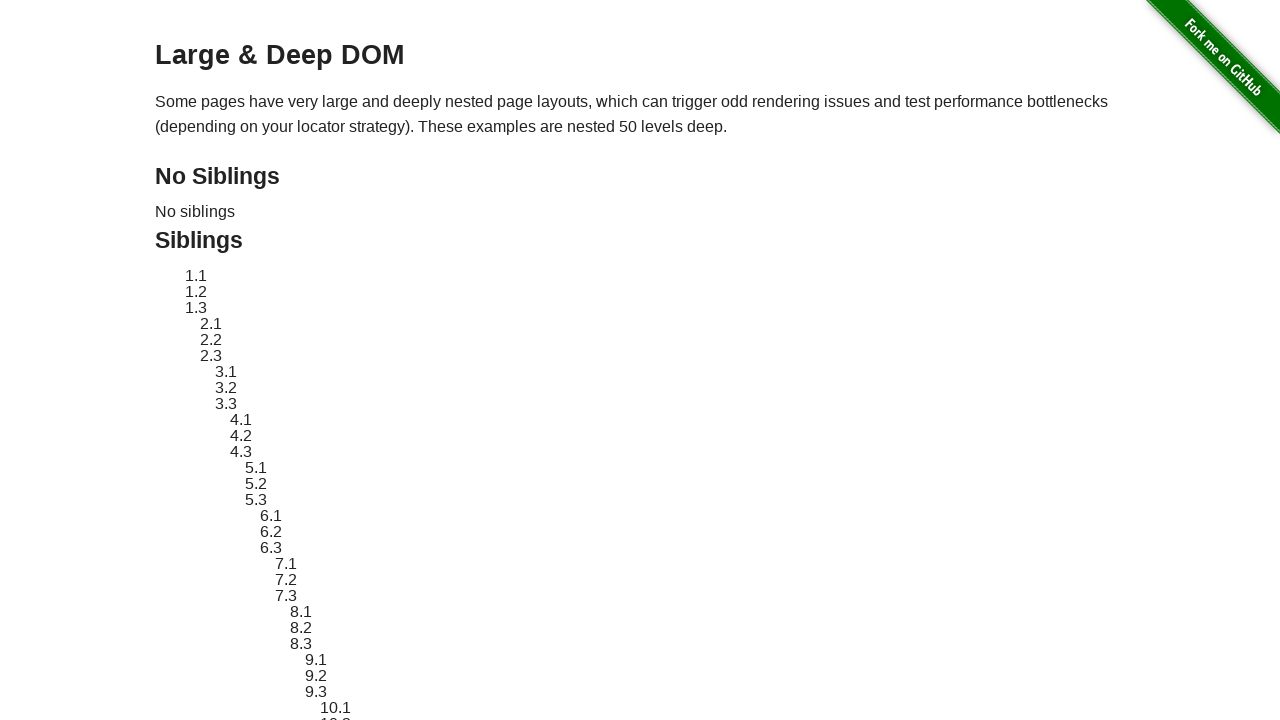

Retrieved original style attribute from target element
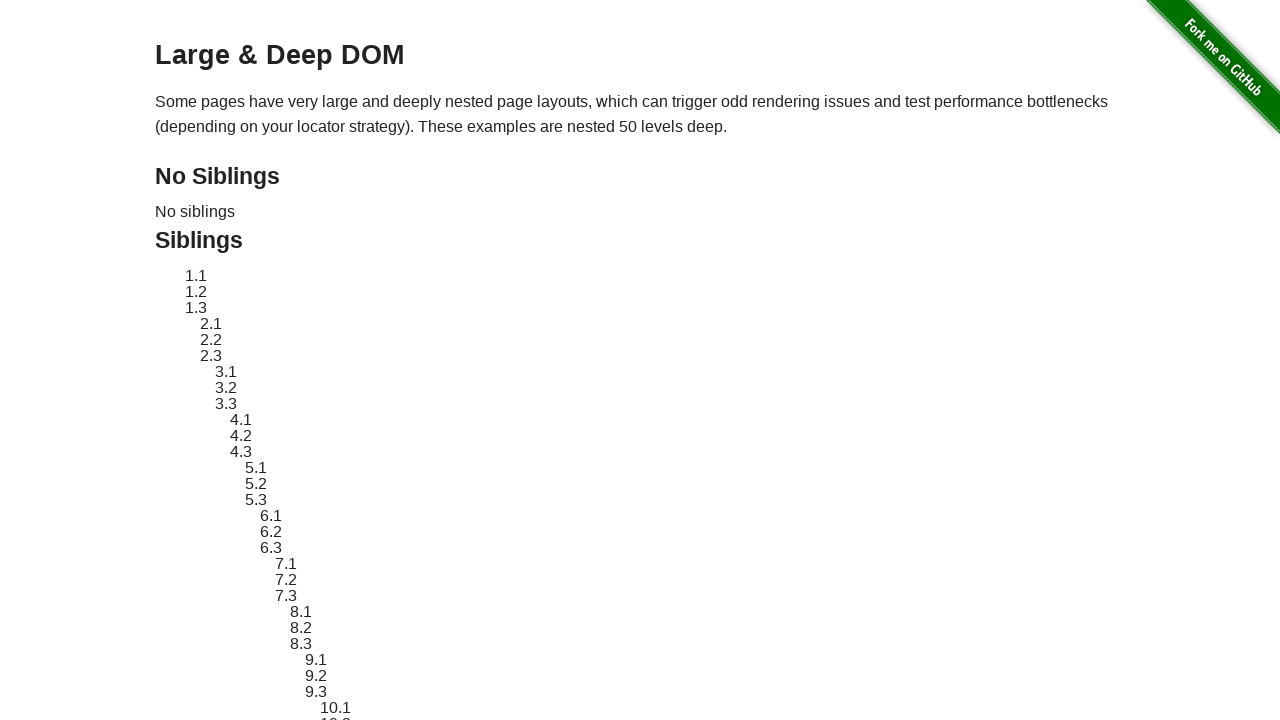

Applied red dashed border highlight to target element
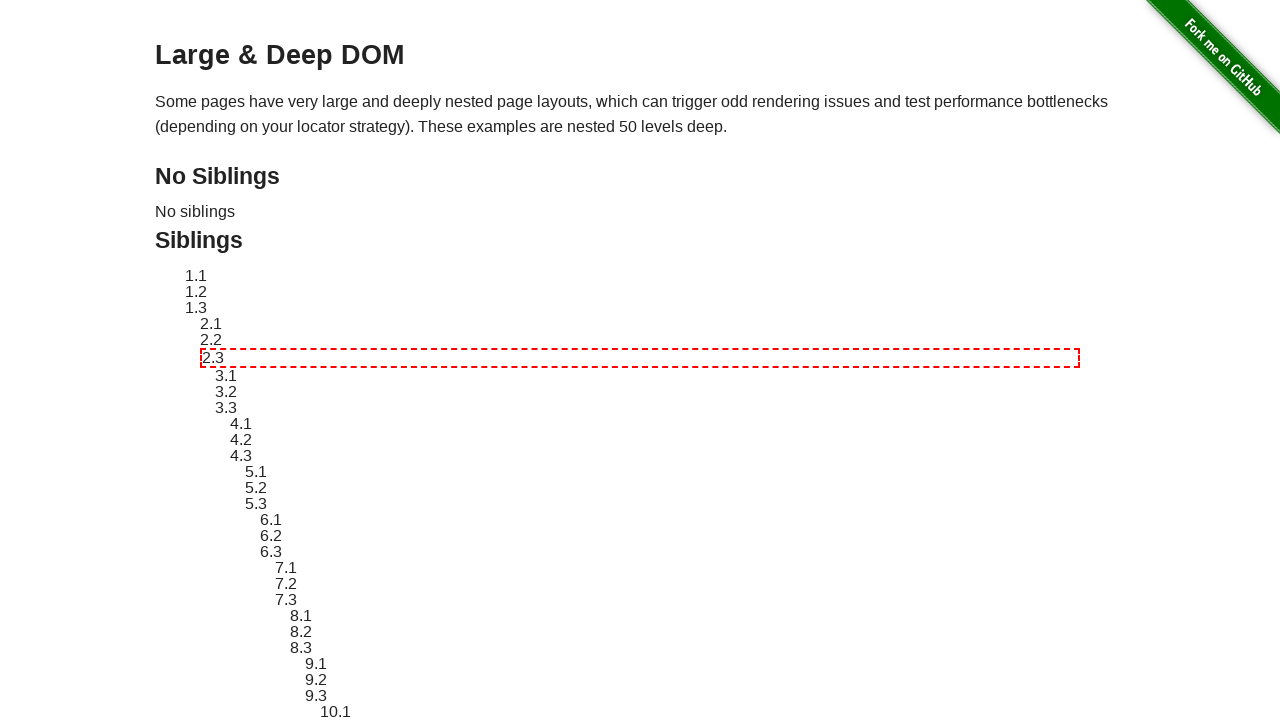

Waited 3 seconds to observe the highlight
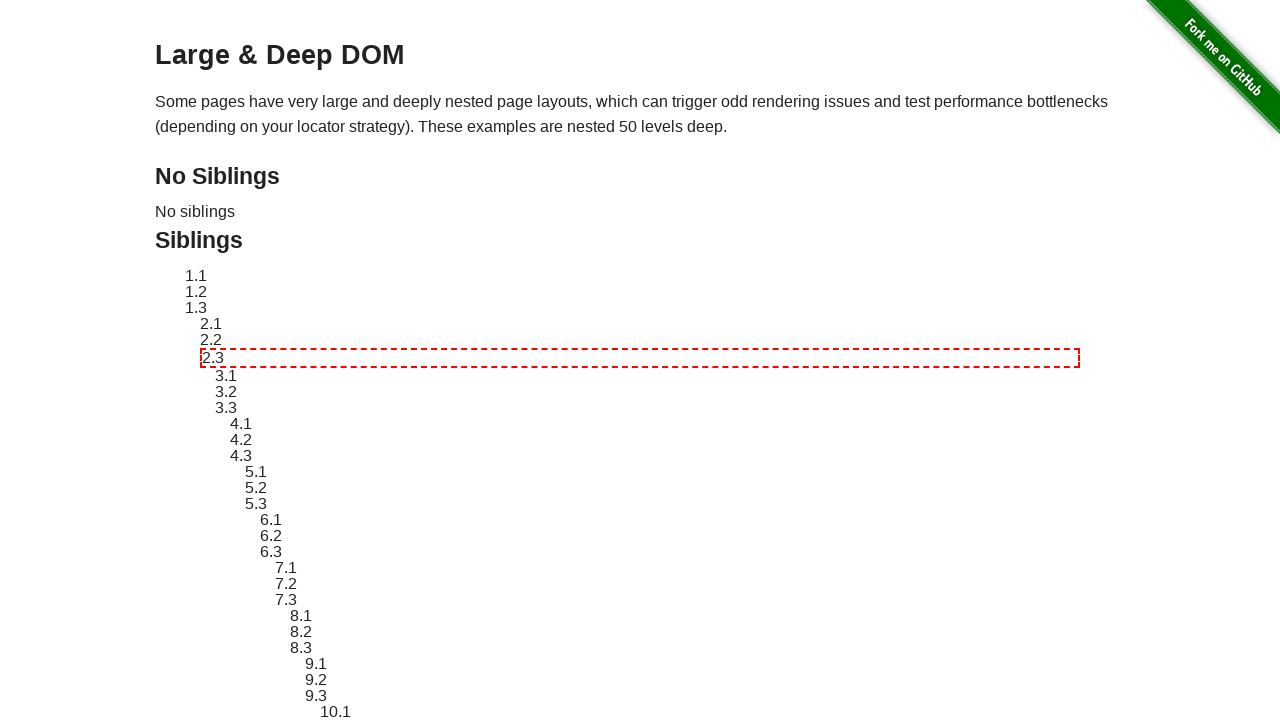

Reverted target element to original style
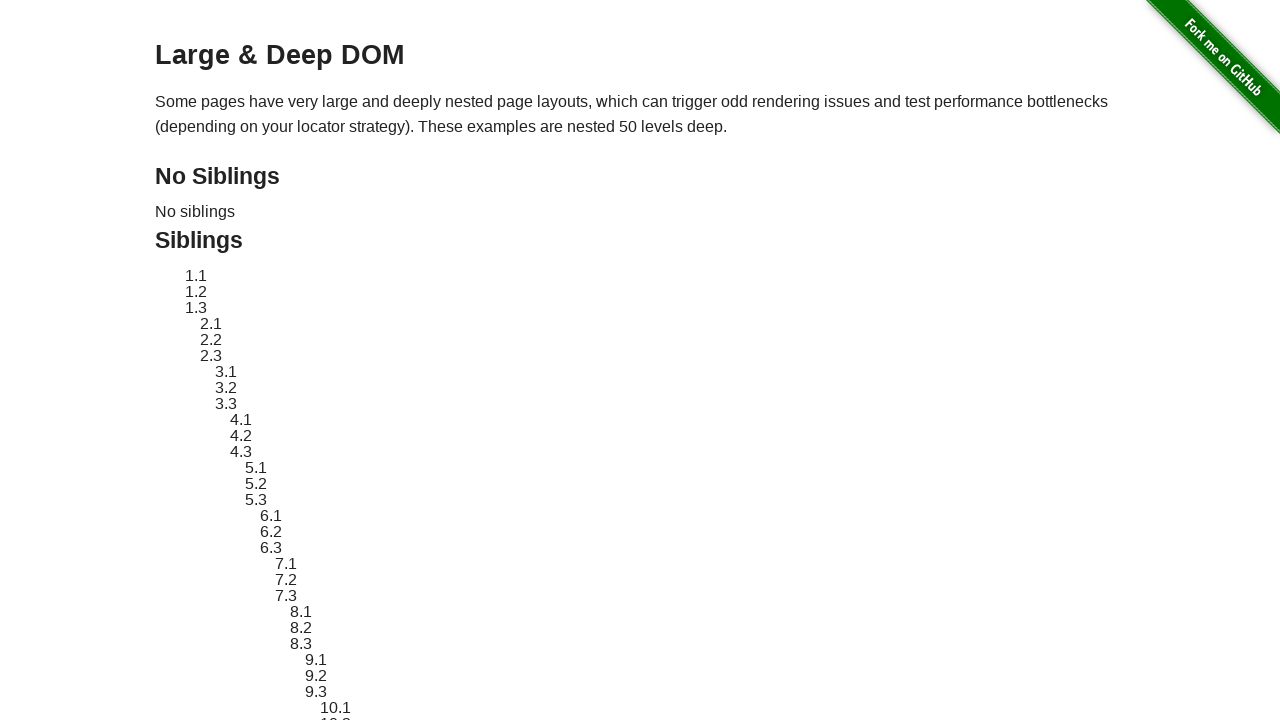

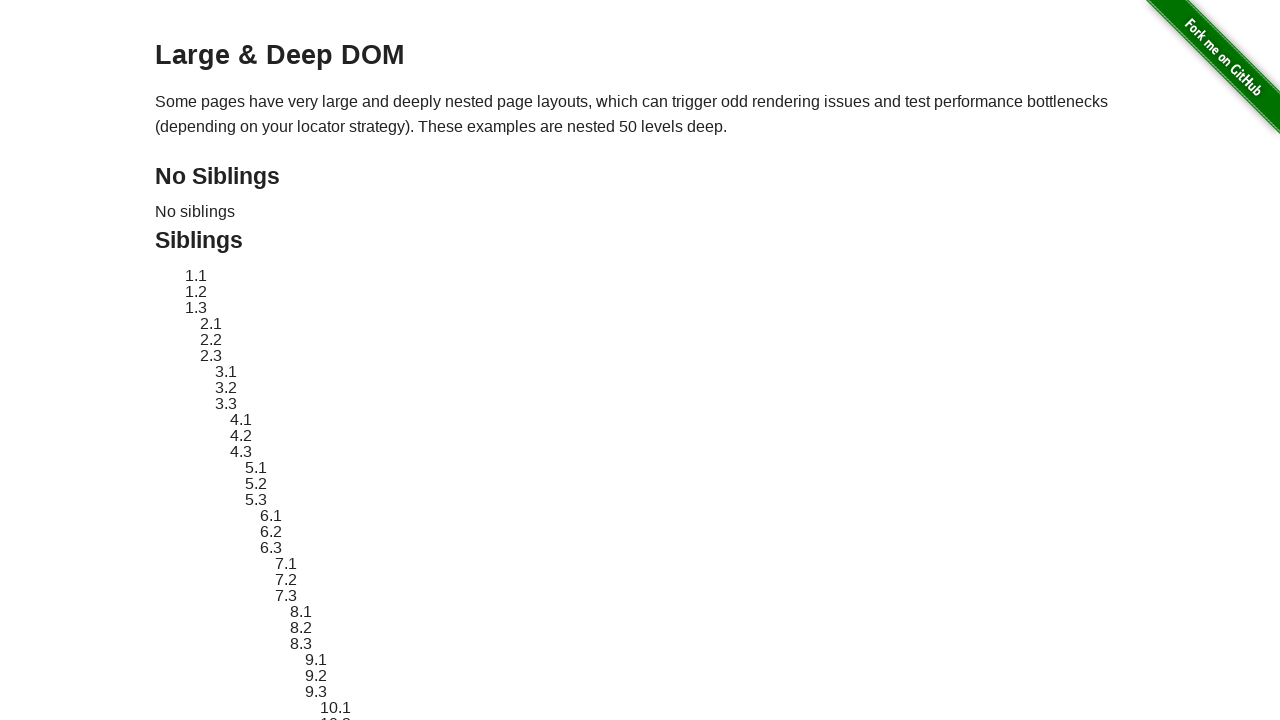